Tests adding and removing elements by clicking a button to add 5 new buttons, then removing 4 of them

Starting URL: https://the-internet.herokuapp.com/add_remove_elements/

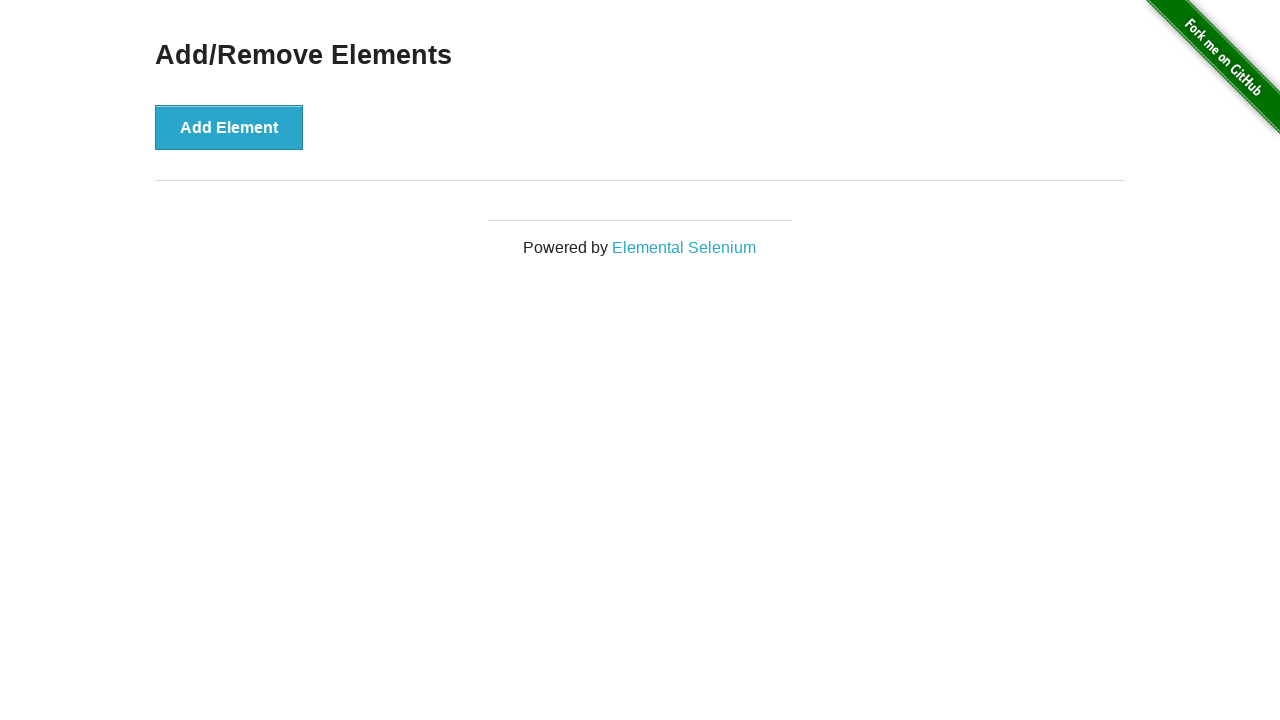

Clicked 'Add Element' button (iteration 1/5) at (229, 127) on button:has-text('Add Element')
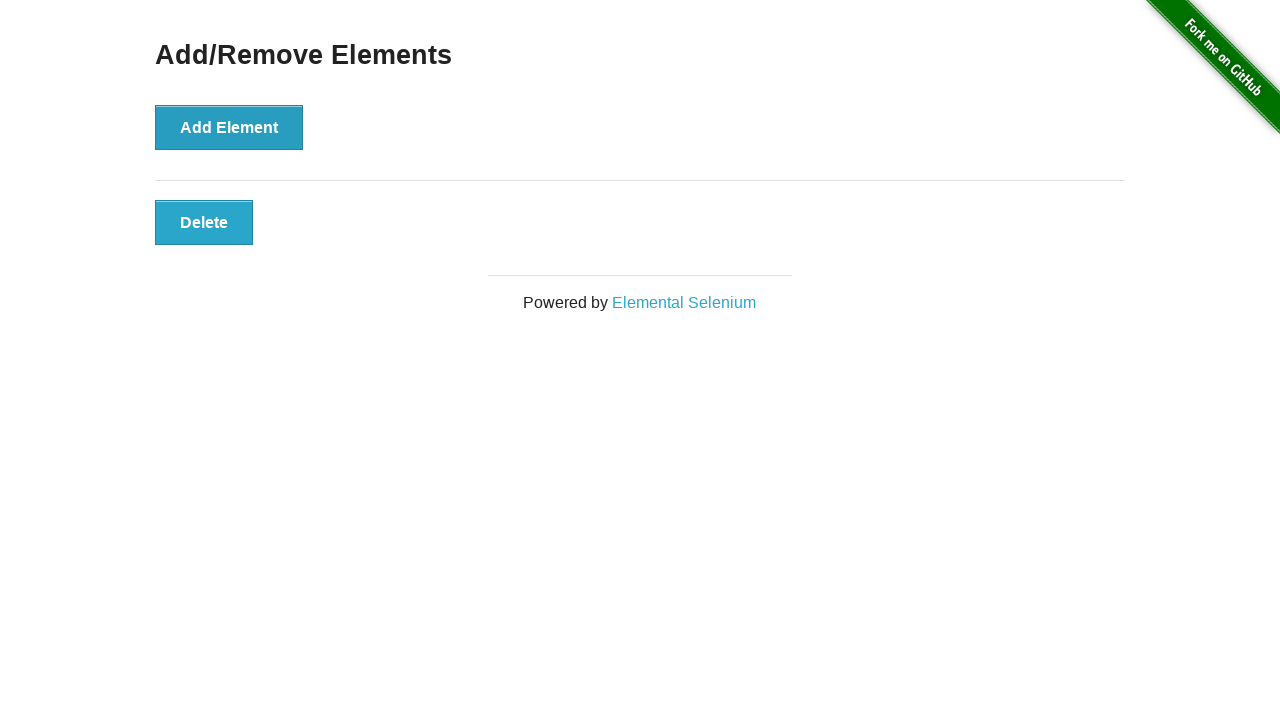

Clicked 'Add Element' button (iteration 2/5) at (229, 127) on button:has-text('Add Element')
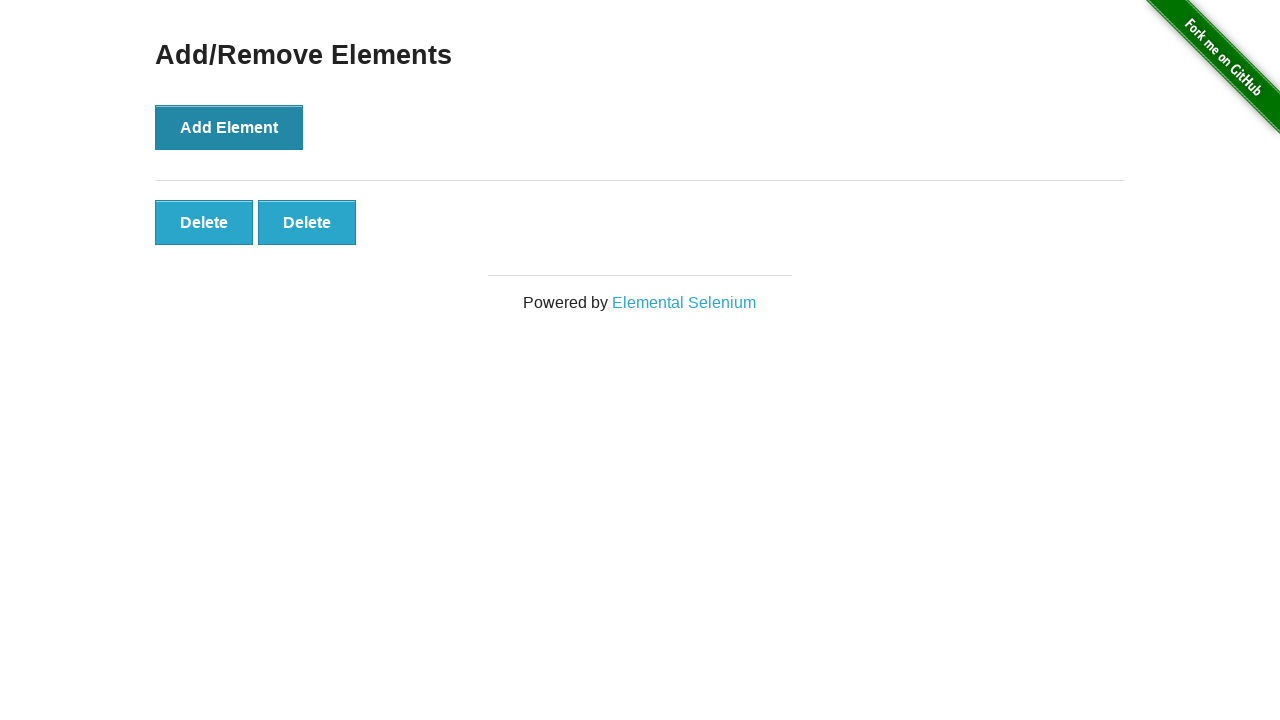

Clicked 'Add Element' button (iteration 3/5) at (229, 127) on button:has-text('Add Element')
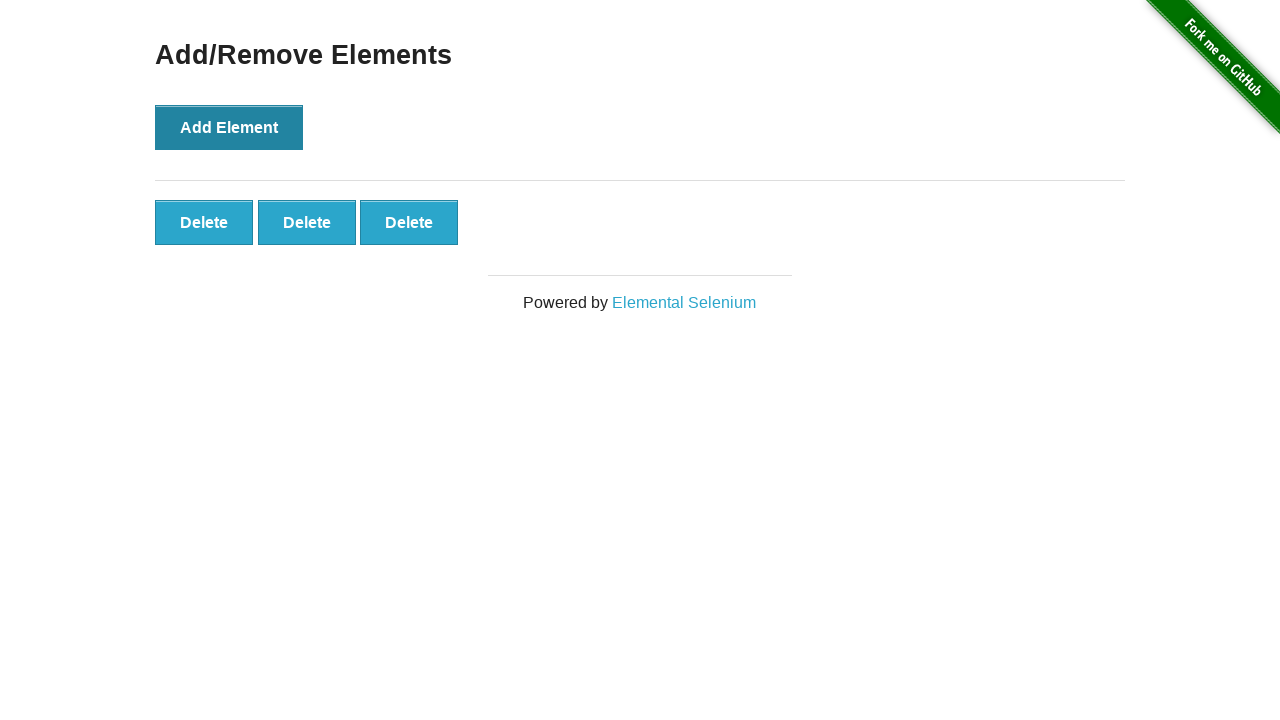

Clicked 'Add Element' button (iteration 4/5) at (229, 127) on button:has-text('Add Element')
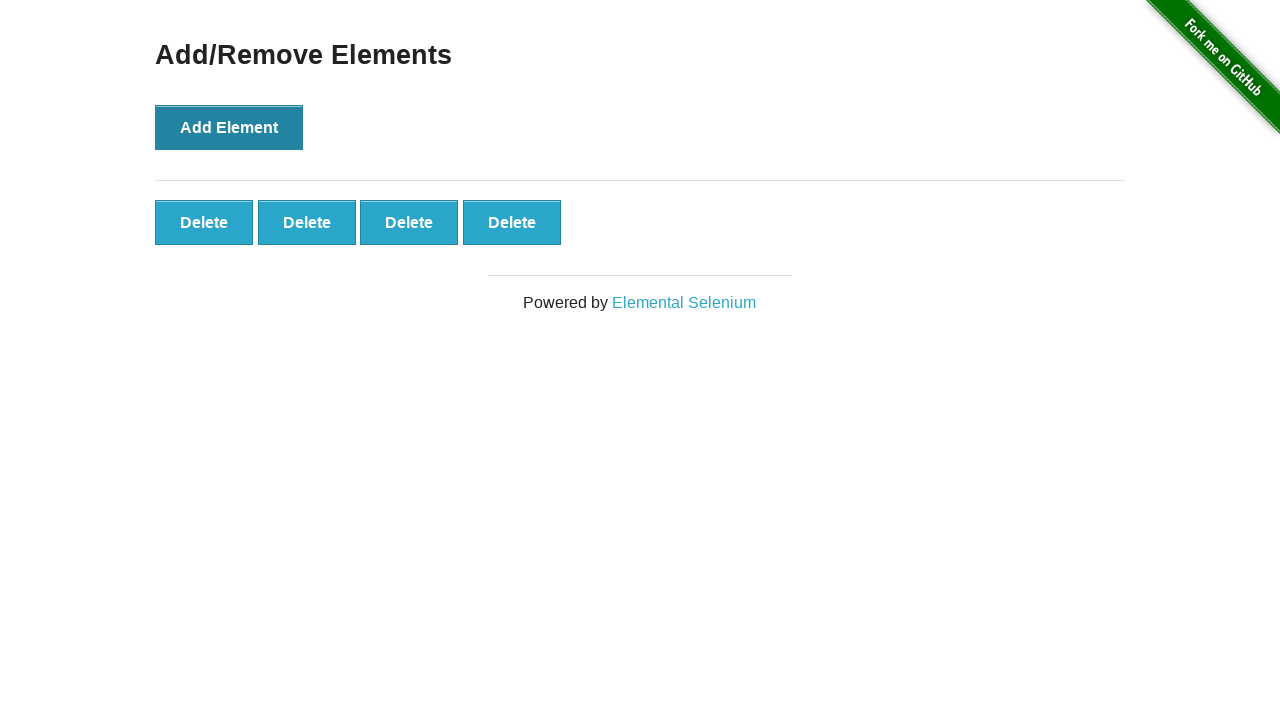

Clicked 'Add Element' button (iteration 5/5) at (229, 127) on button:has-text('Add Element')
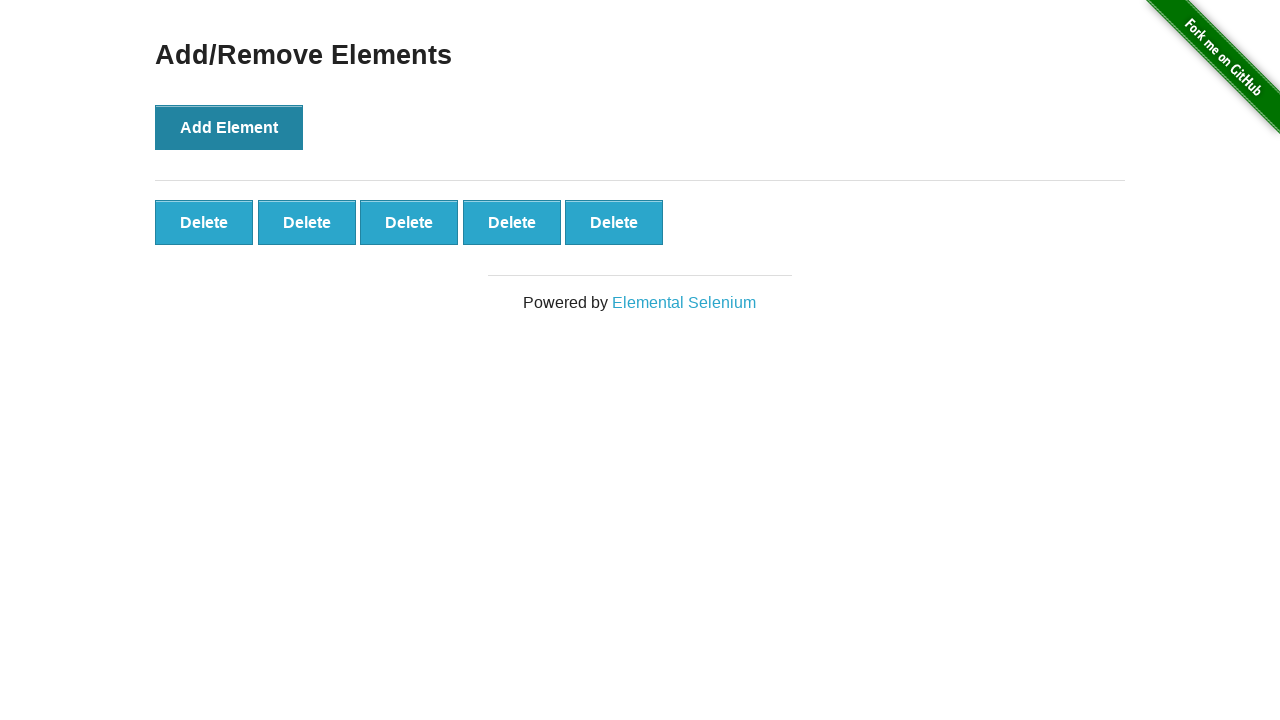

Waited for added buttons to appear
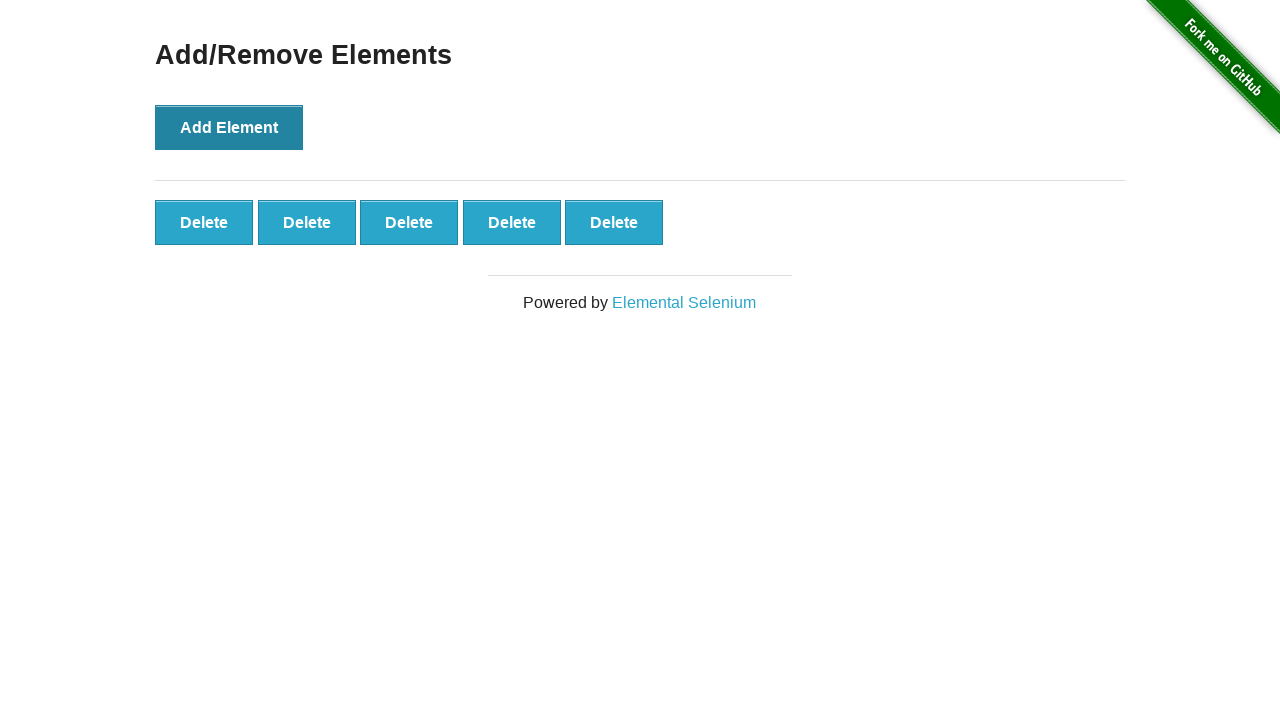

Clicked remove button (iteration 1/4) at (204, 222) on button.added-manually >> nth=0
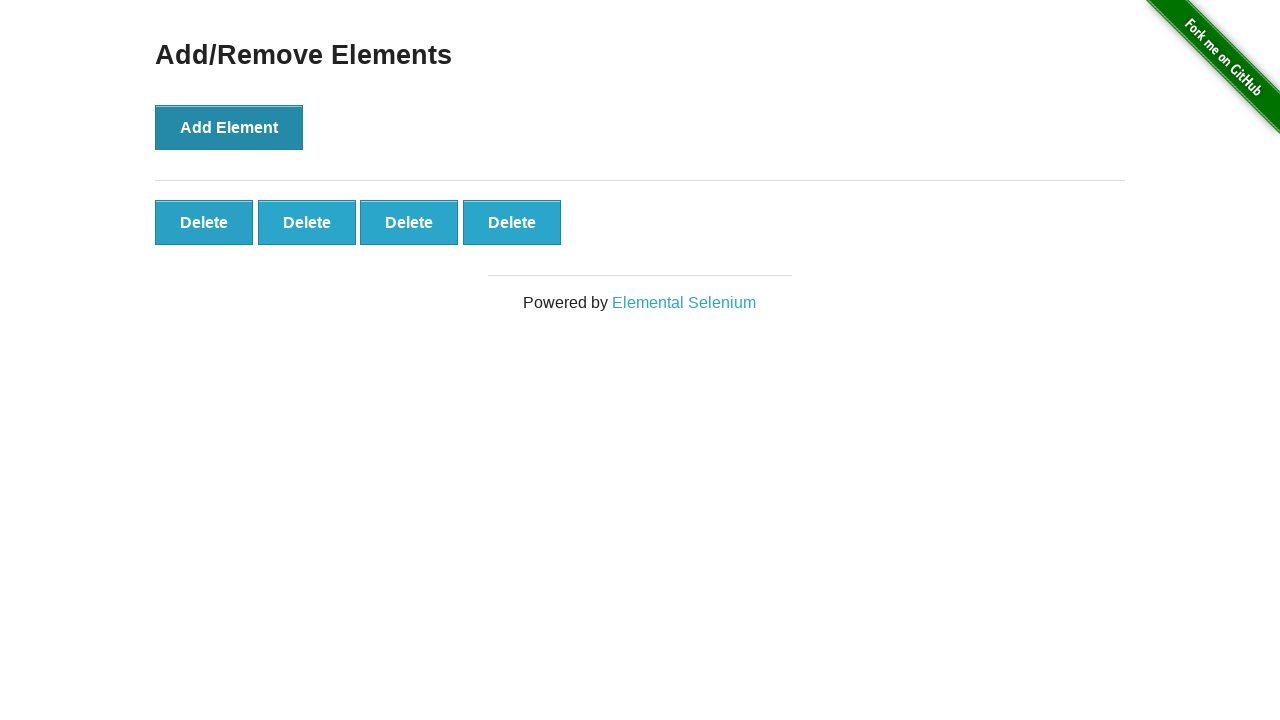

Clicked remove button (iteration 2/4) at (204, 222) on button.added-manually >> nth=0
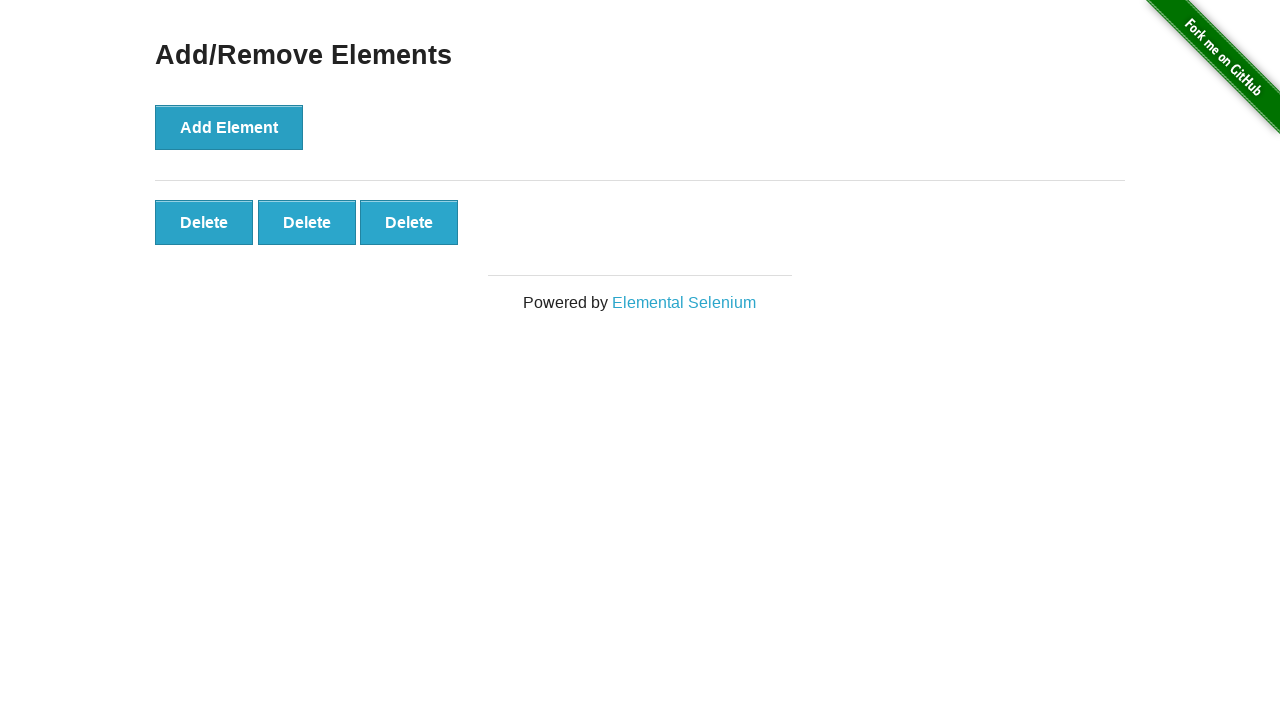

Clicked remove button (iteration 3/4) at (204, 222) on button.added-manually >> nth=0
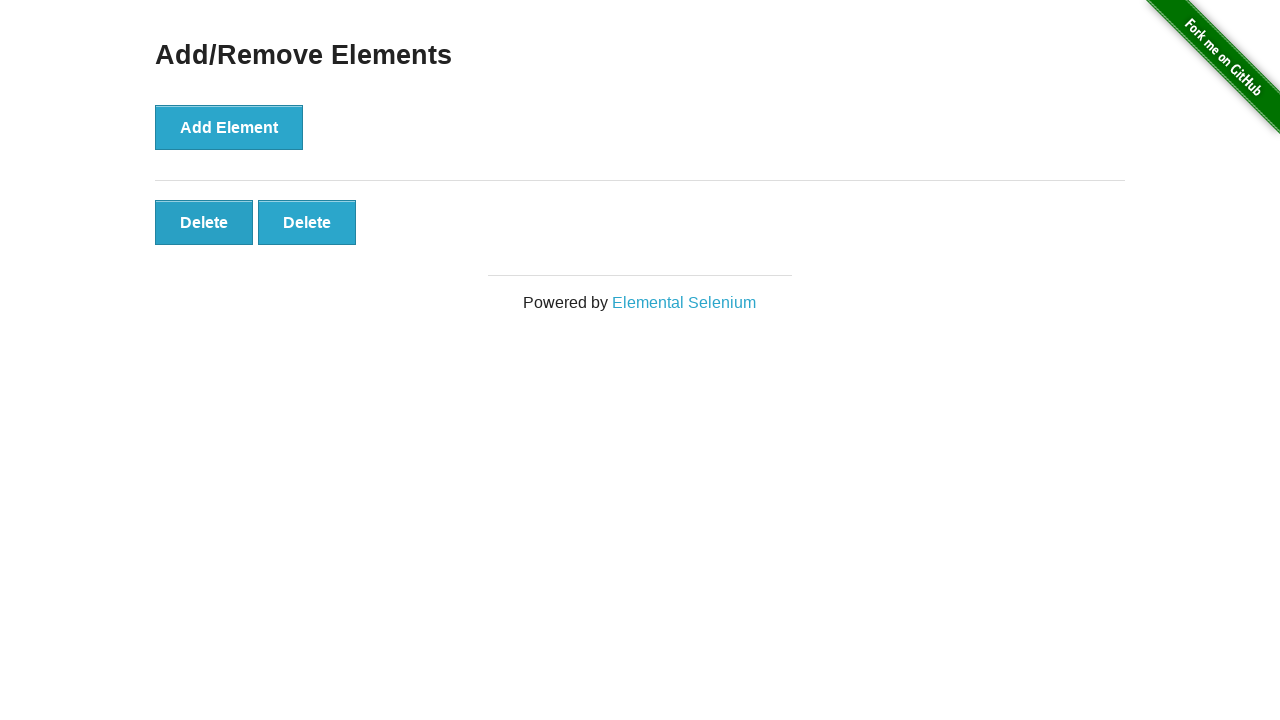

Clicked remove button (iteration 4/4) at (204, 222) on button.added-manually >> nth=0
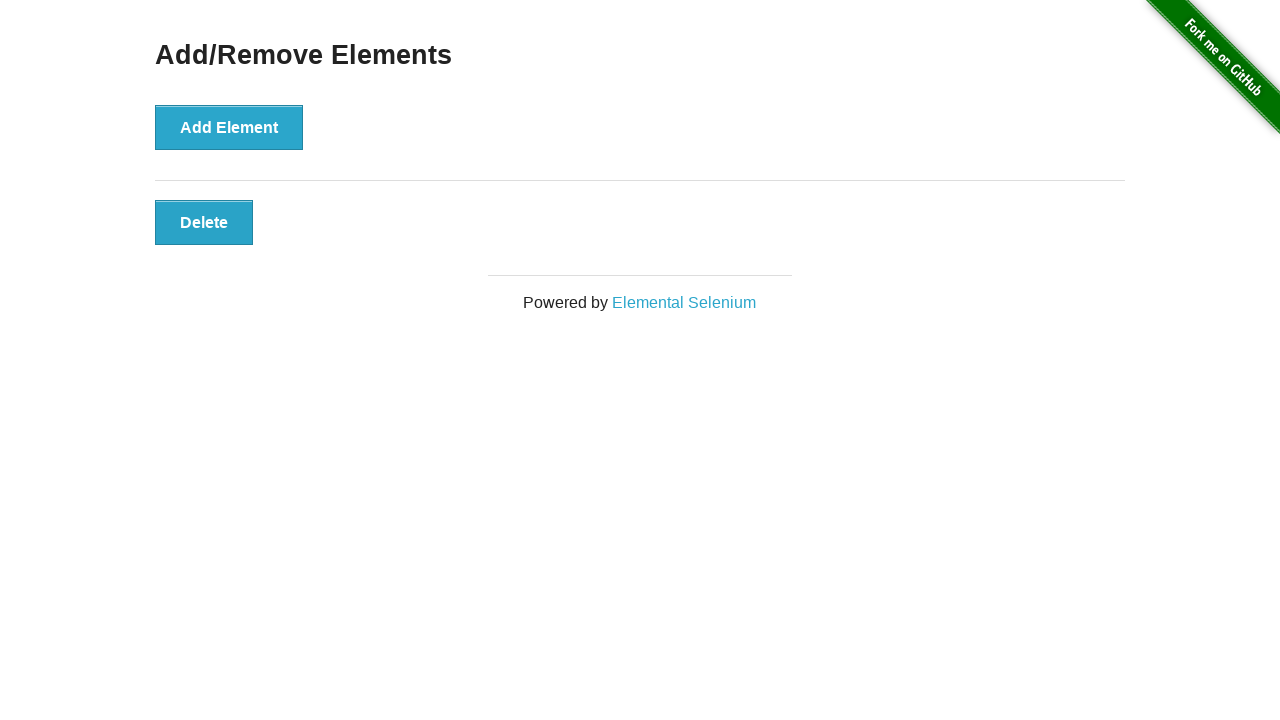

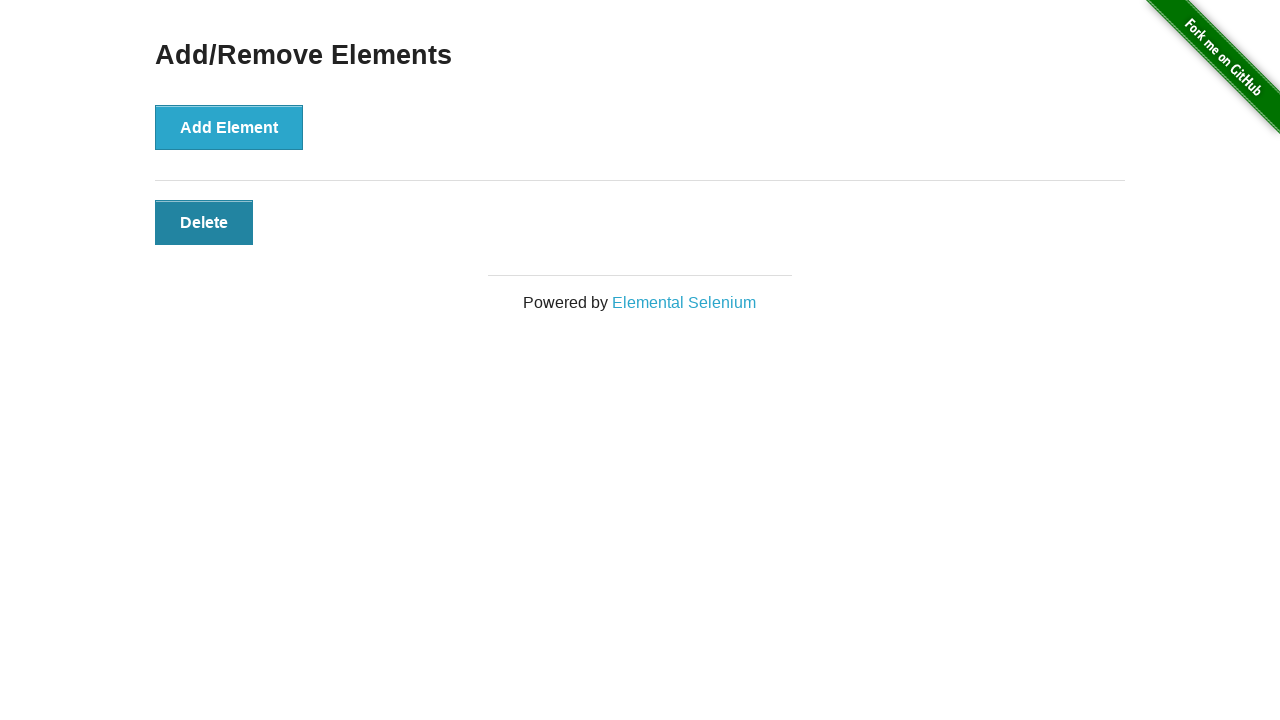